Tests the Entry Ad functionality by navigating to the Entry Ad page, waiting for the modal popup to appear, and then closing it by clicking the Close button.

Starting URL: https://the-internet.herokuapp.com/

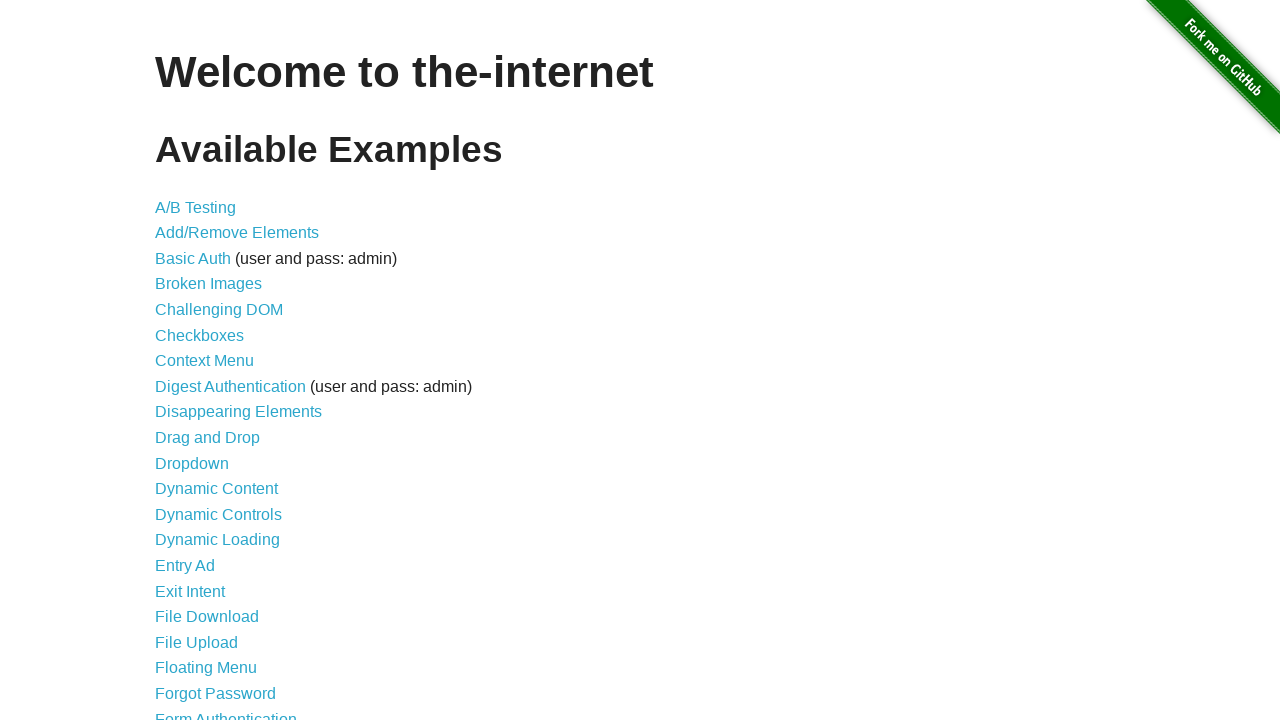

Clicked on Entry Ad link at (185, 566) on internal:text="Entry Ad"i
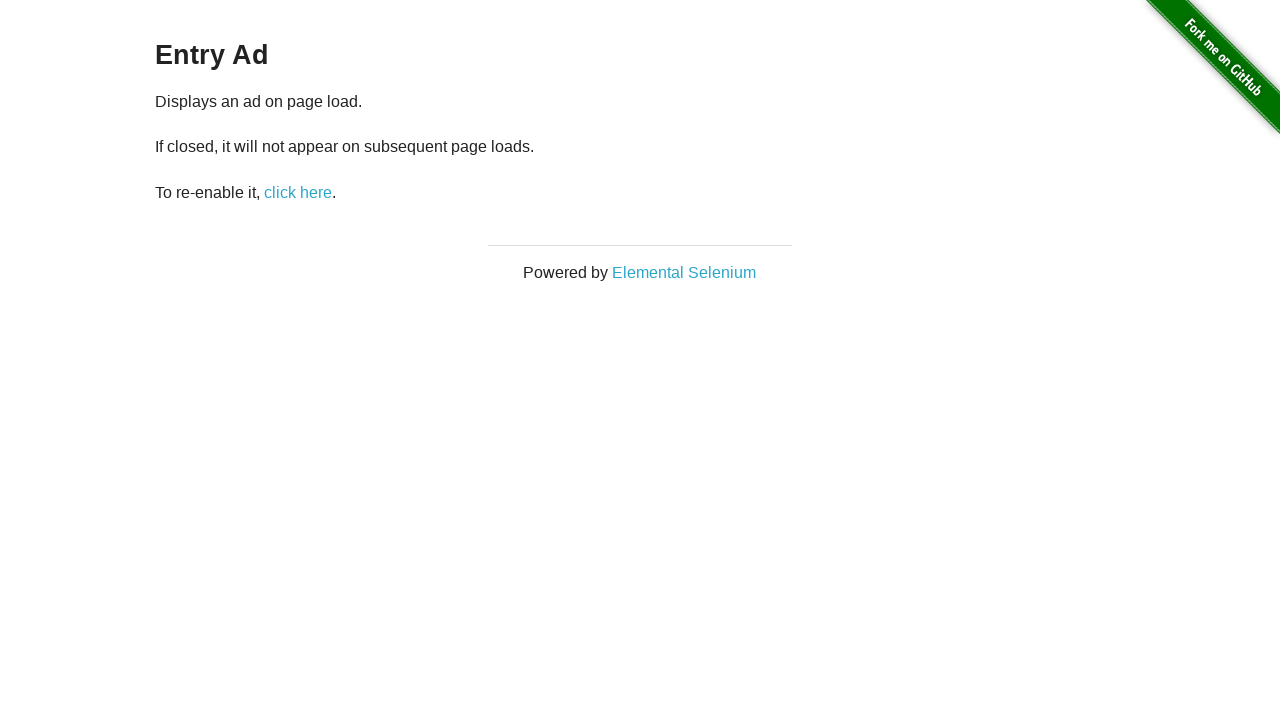

Entry Ad modal popup appeared
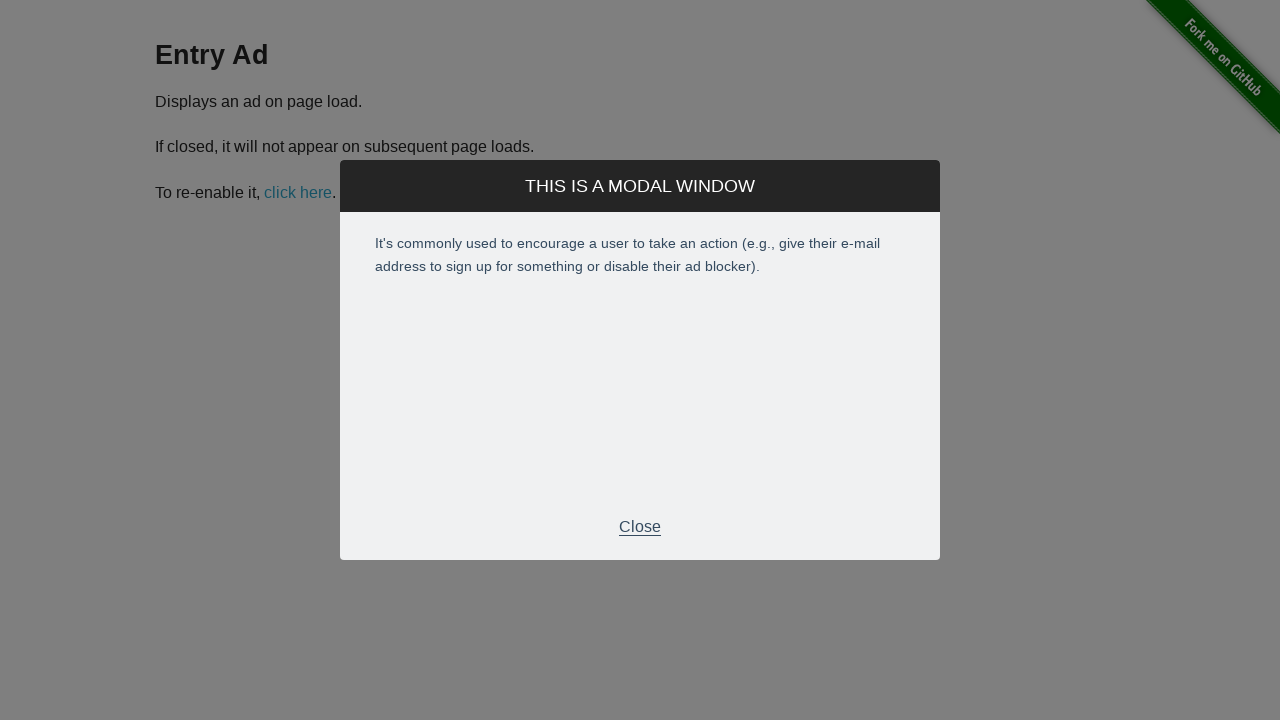

Clicked Close button to dismiss the Entry Ad modal at (640, 527) on xpath=//p[normalize-space()="Close"]
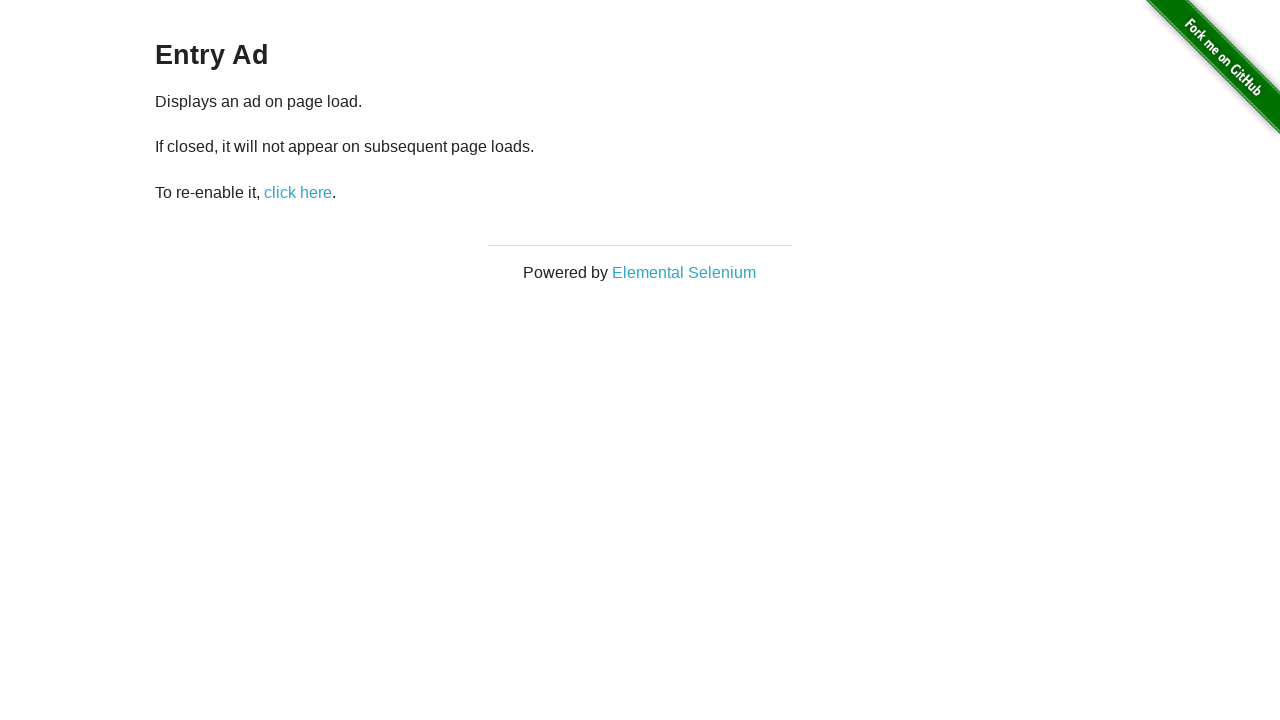

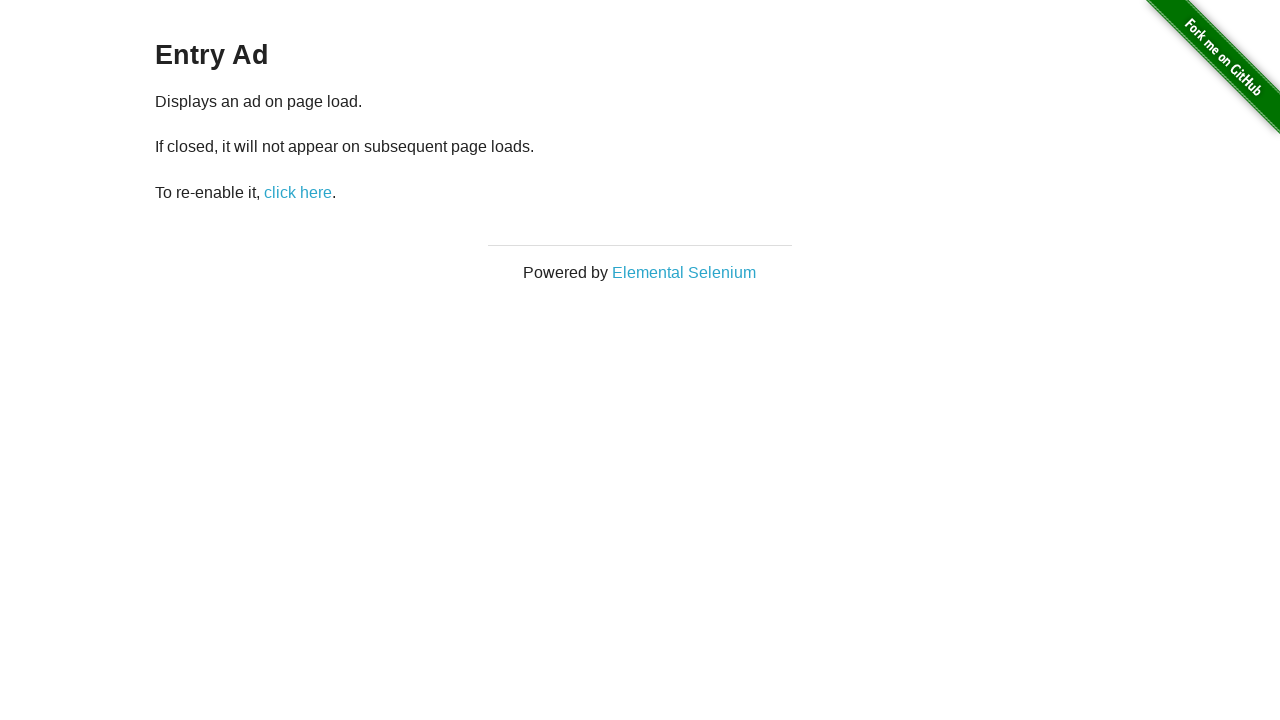